Tests drag and drop functionality by dragging element A onto element B and verifying that the elements swap positions

Starting URL: https://the-internet.herokuapp.com/

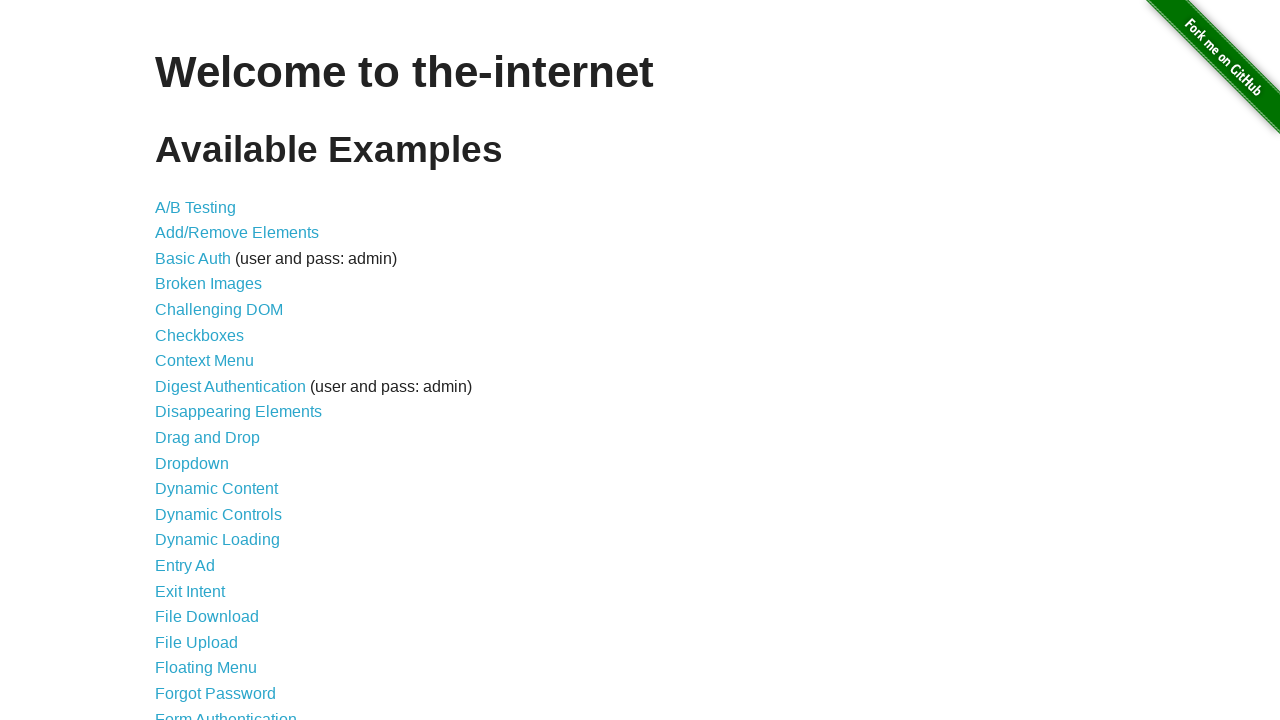

Clicked on Drag and Drop link at (208, 438) on xpath=//a[@href='/drag_and_drop']
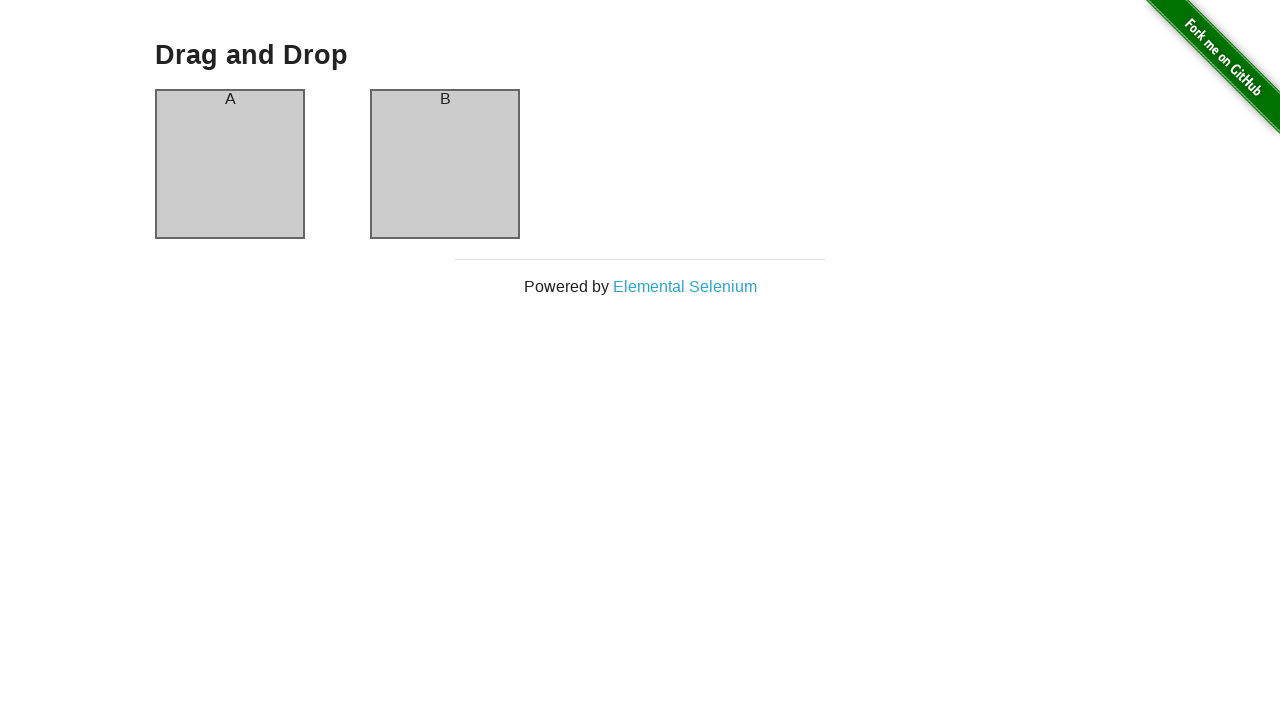

Element A became visible
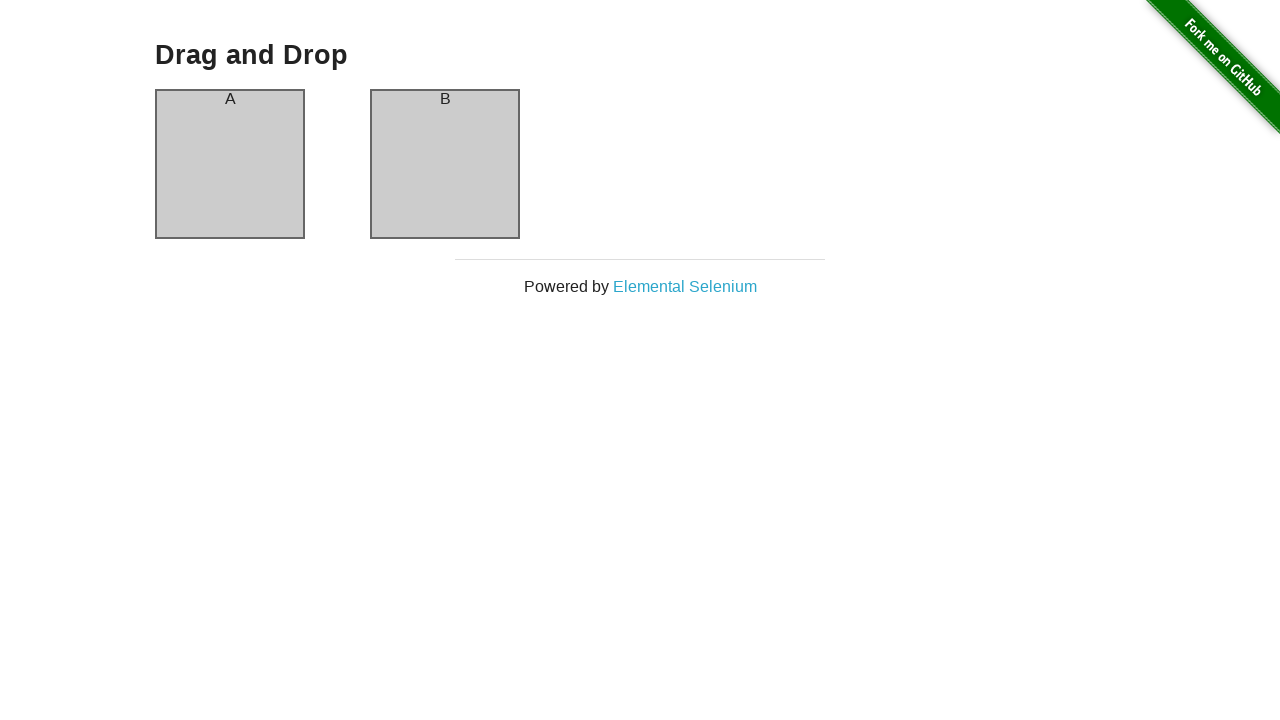

Element B became visible
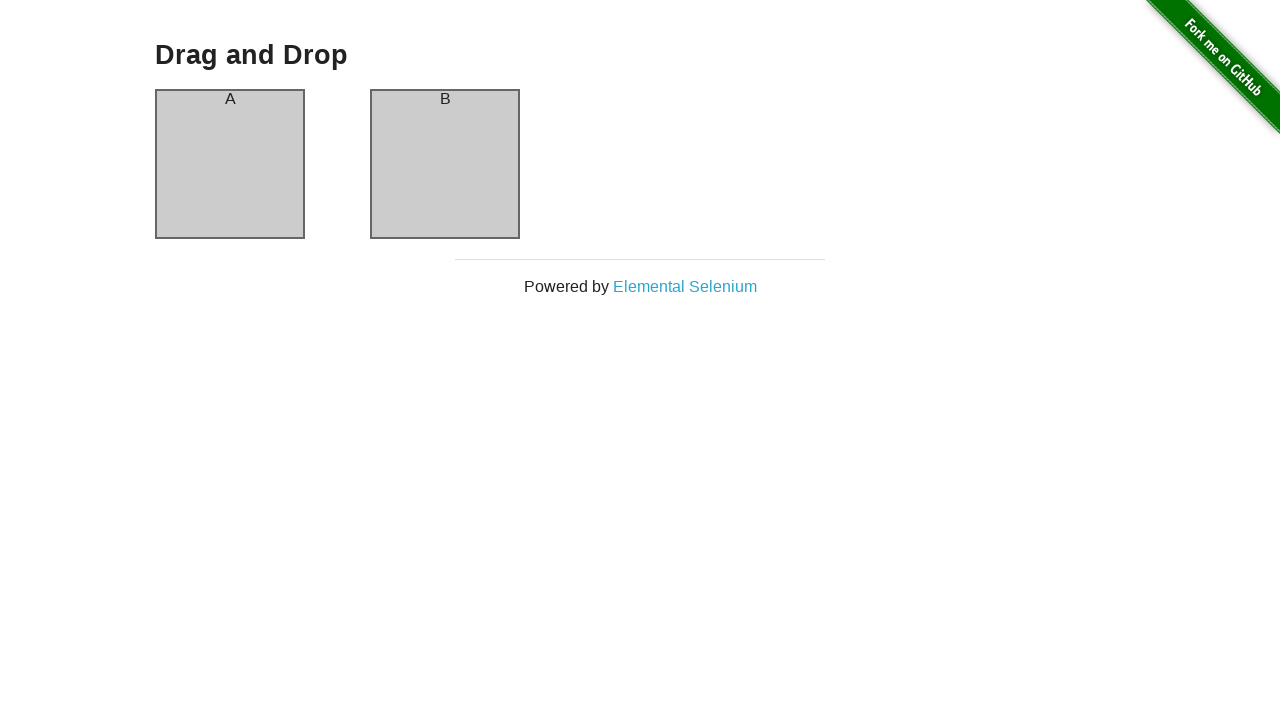

Located element A and element B
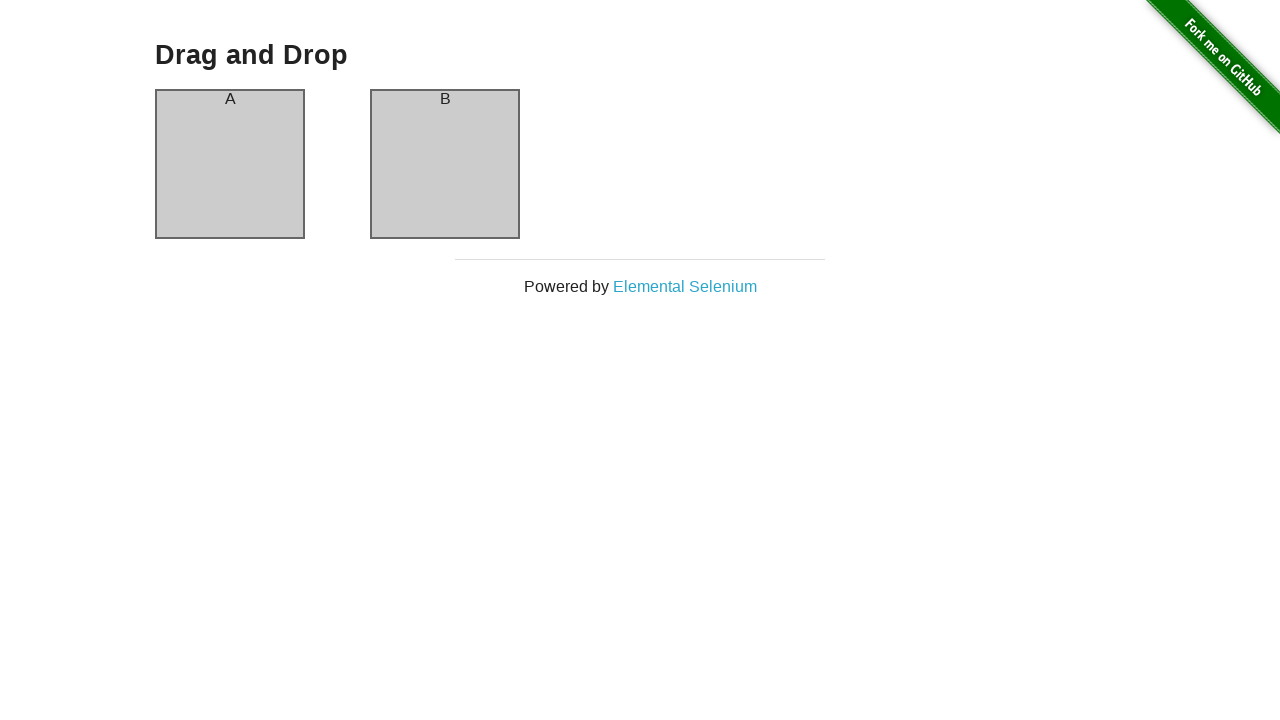

Executed JavaScript drag and drop: dragged element A onto element B
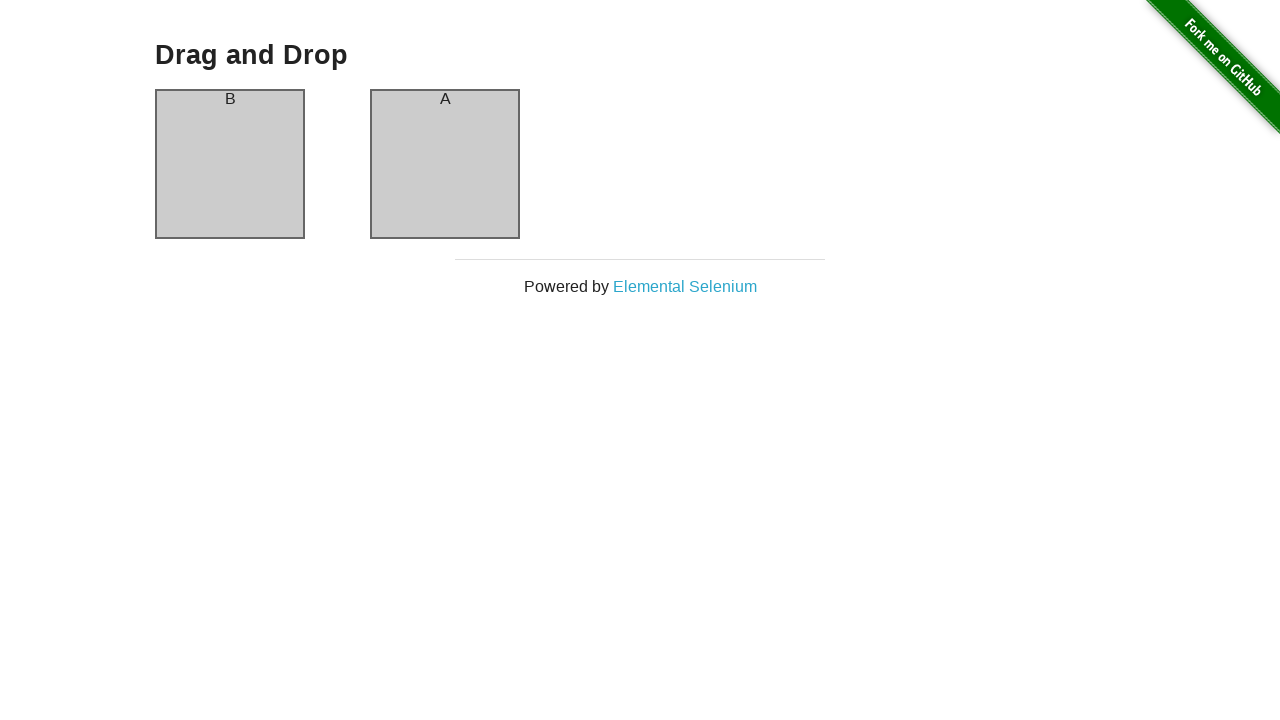

Verified that element A now contains 'B'
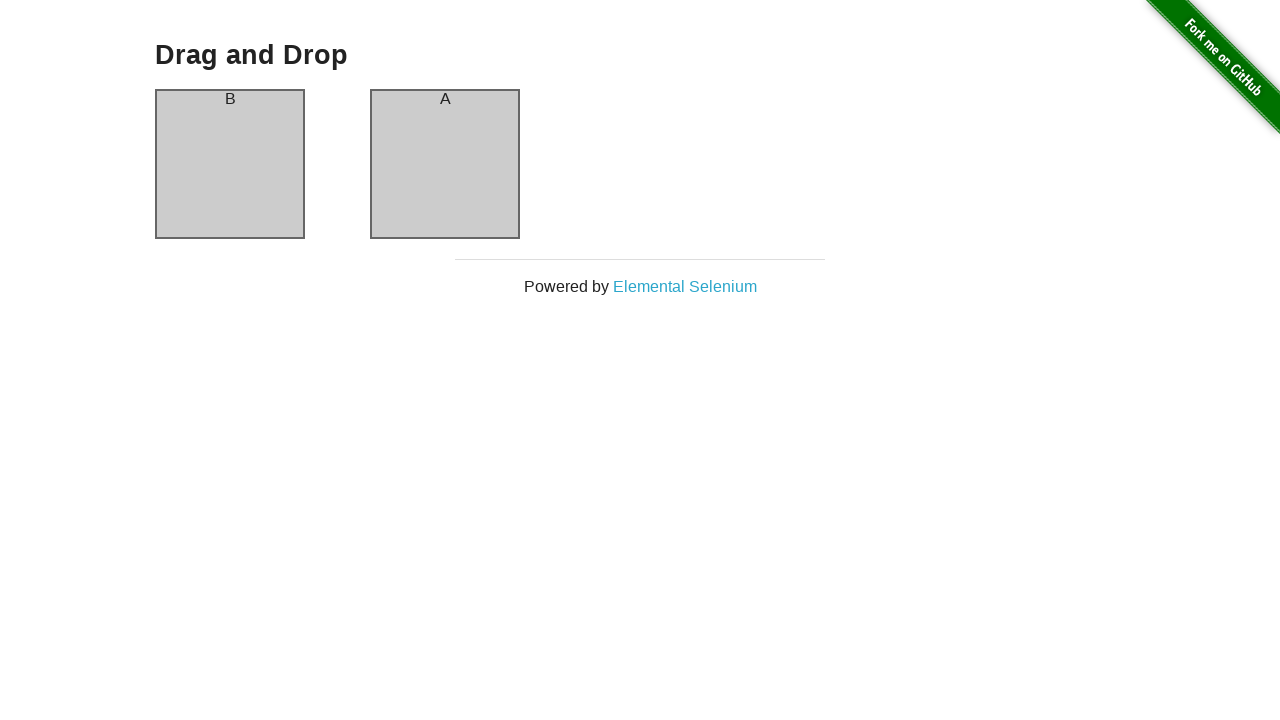

Verified that element B now contains 'A' - drag and drop successful
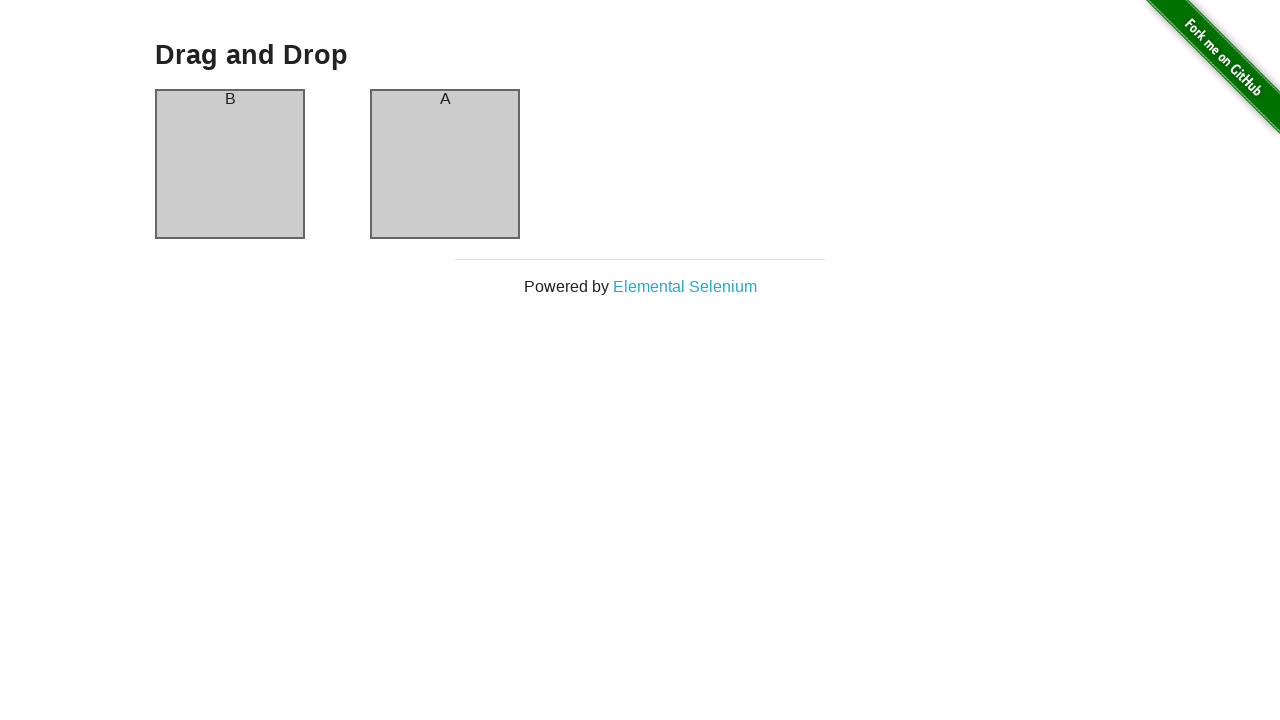

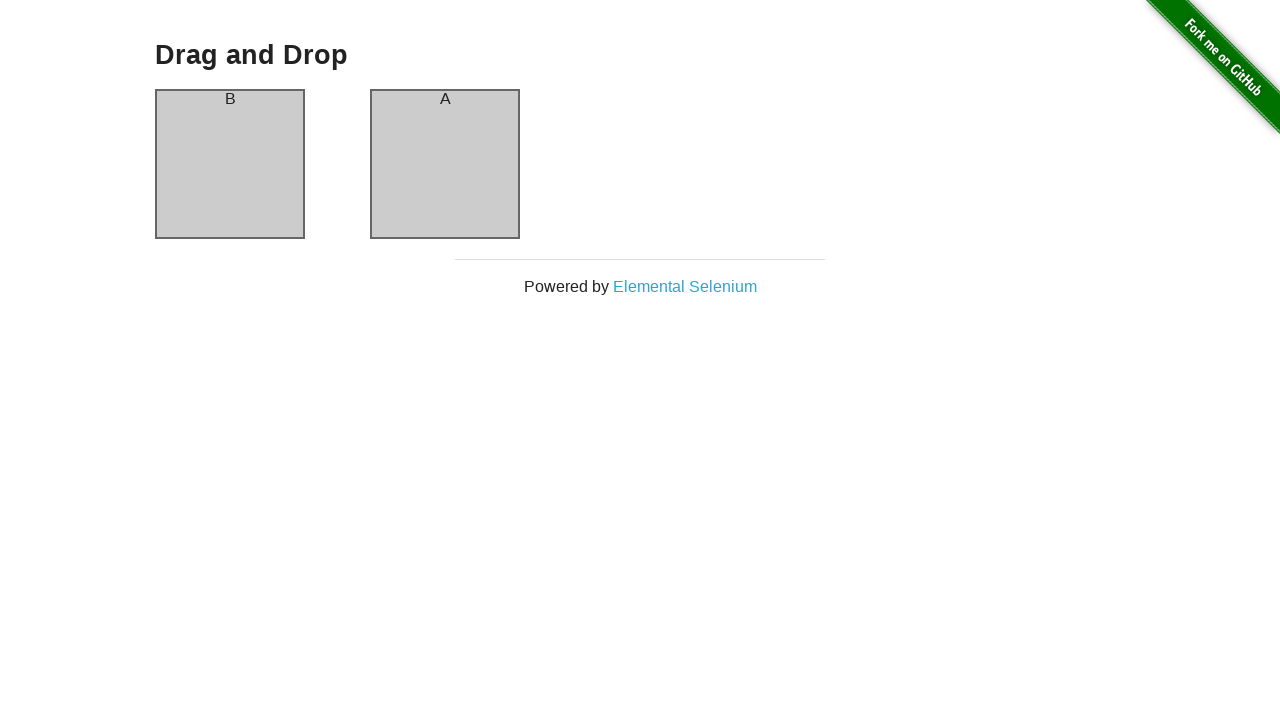